Tests a math exercise page by reading a value from the page, calculating a mathematical formula (log of absolute value of 12 times sine of the input), entering the answer, checking required checkboxes, and submitting the form.

Starting URL: https://suninjuly.github.io/math.html

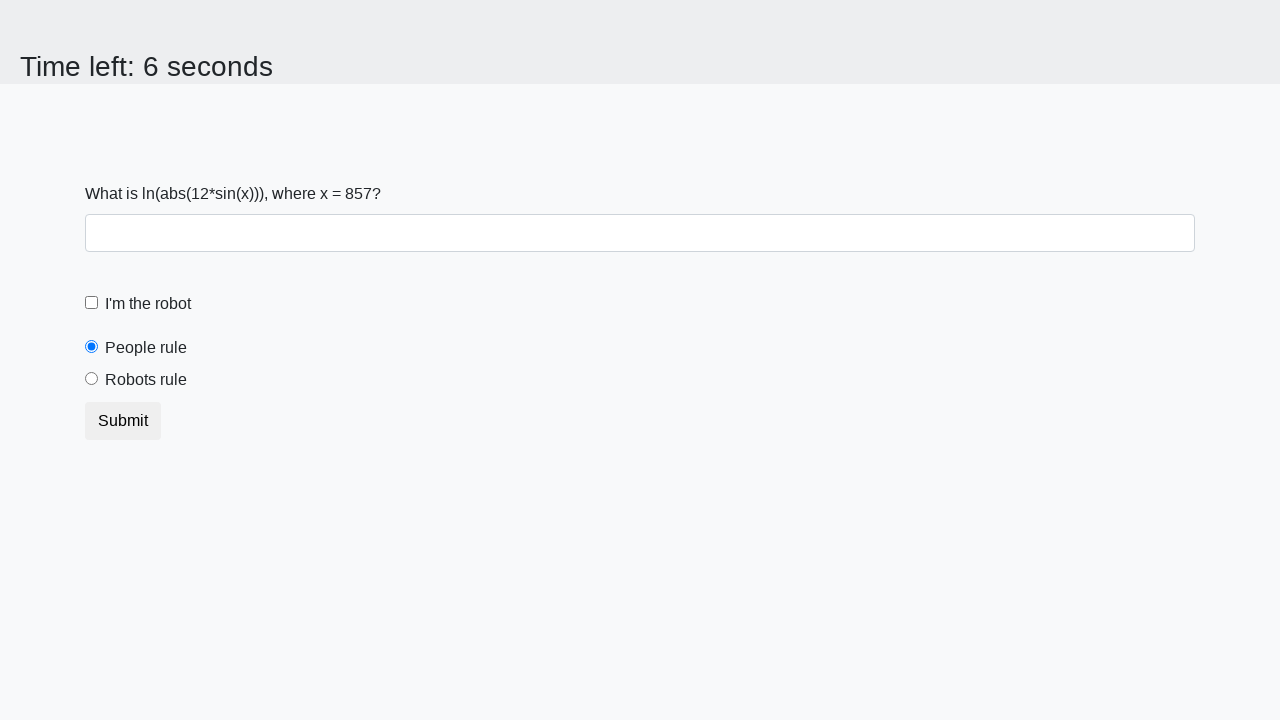

Read input value from page
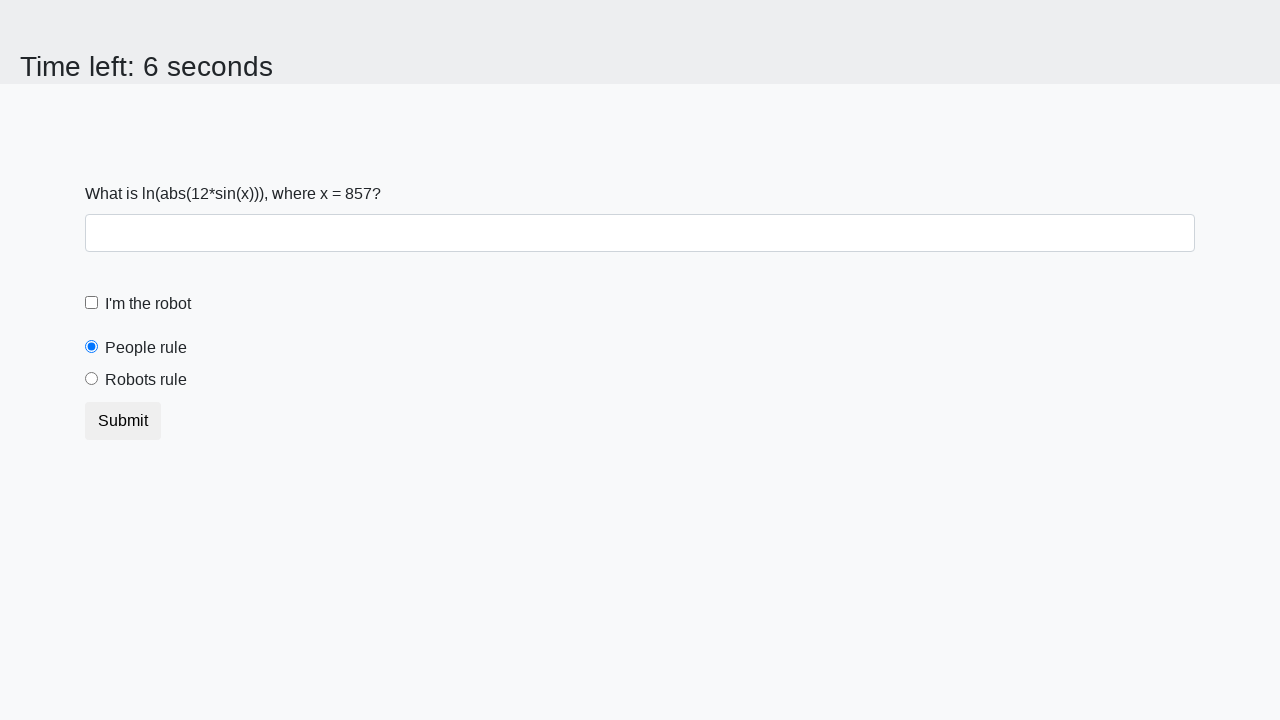

Calculated answer using formula: log(abs(12 * sin(857))) = 1.988963404682695
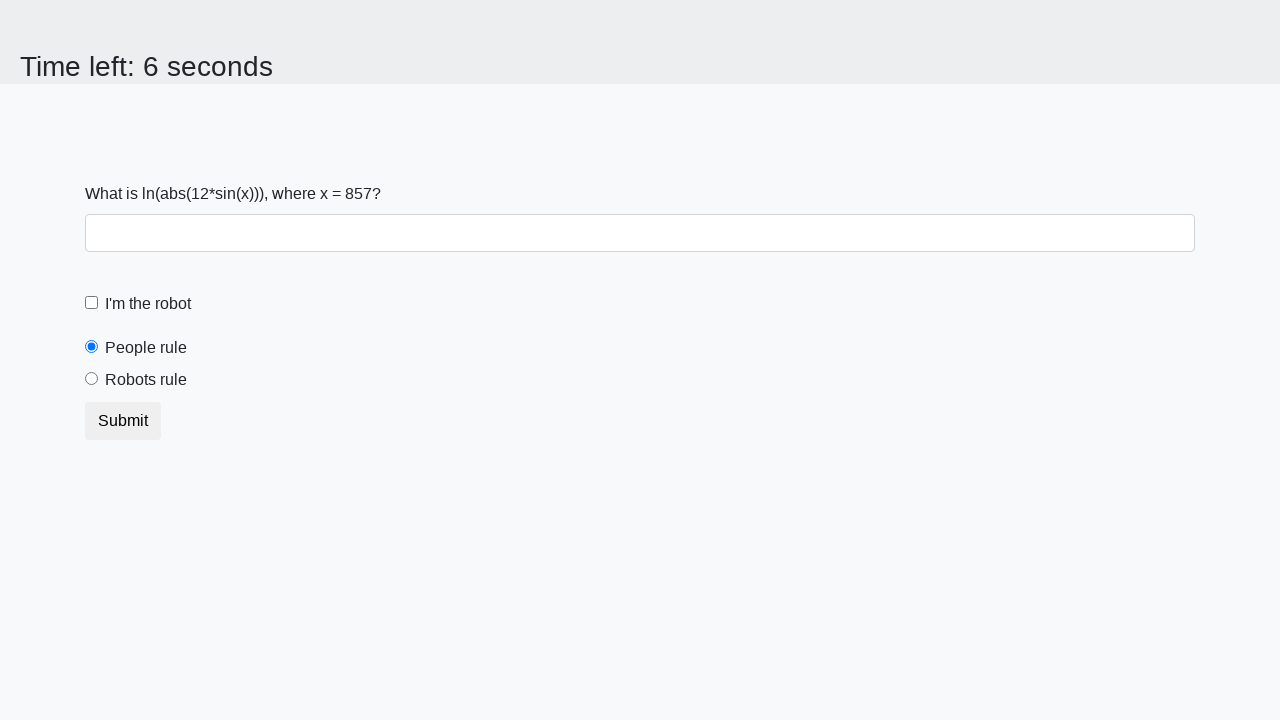

Filled answer field with calculated value: 1.988963404682695 on #answer
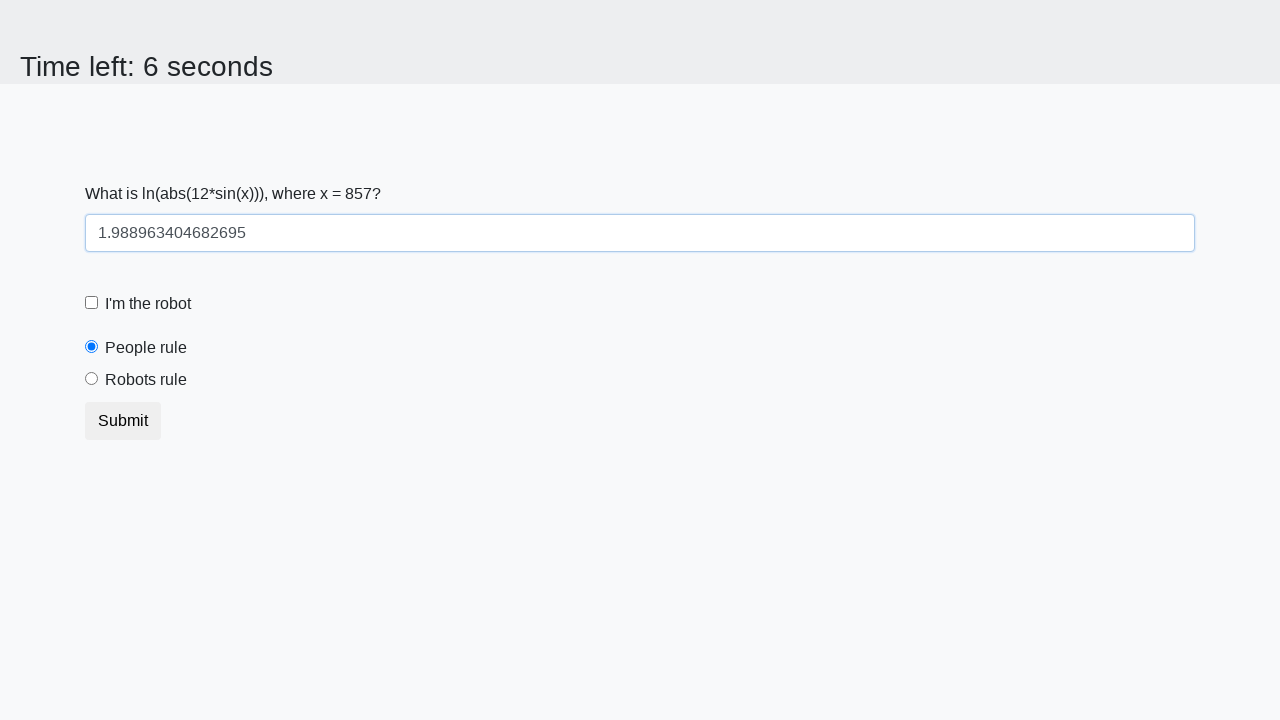

Clicked robot checkbox at (92, 303) on #robotCheckbox
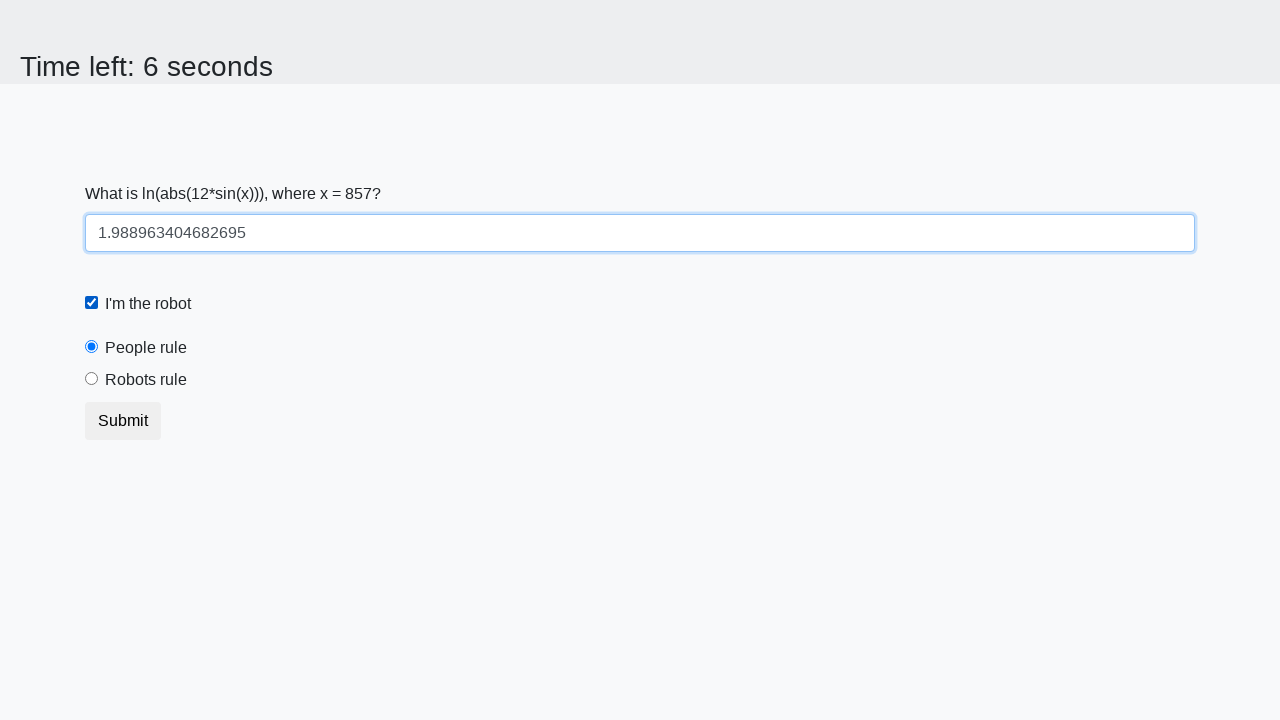

Clicked robots rule checkbox at (92, 379) on #robotsRule
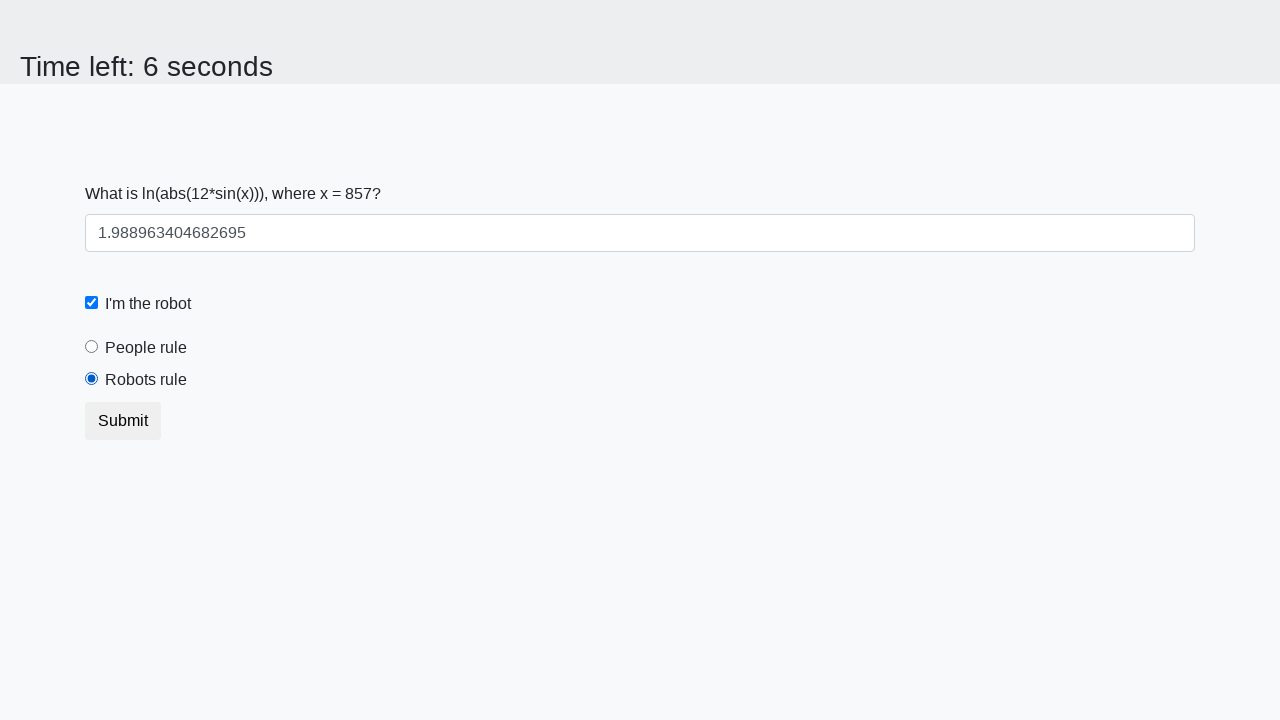

Clicked submit button at (123, 421) on button.btn.btn-default
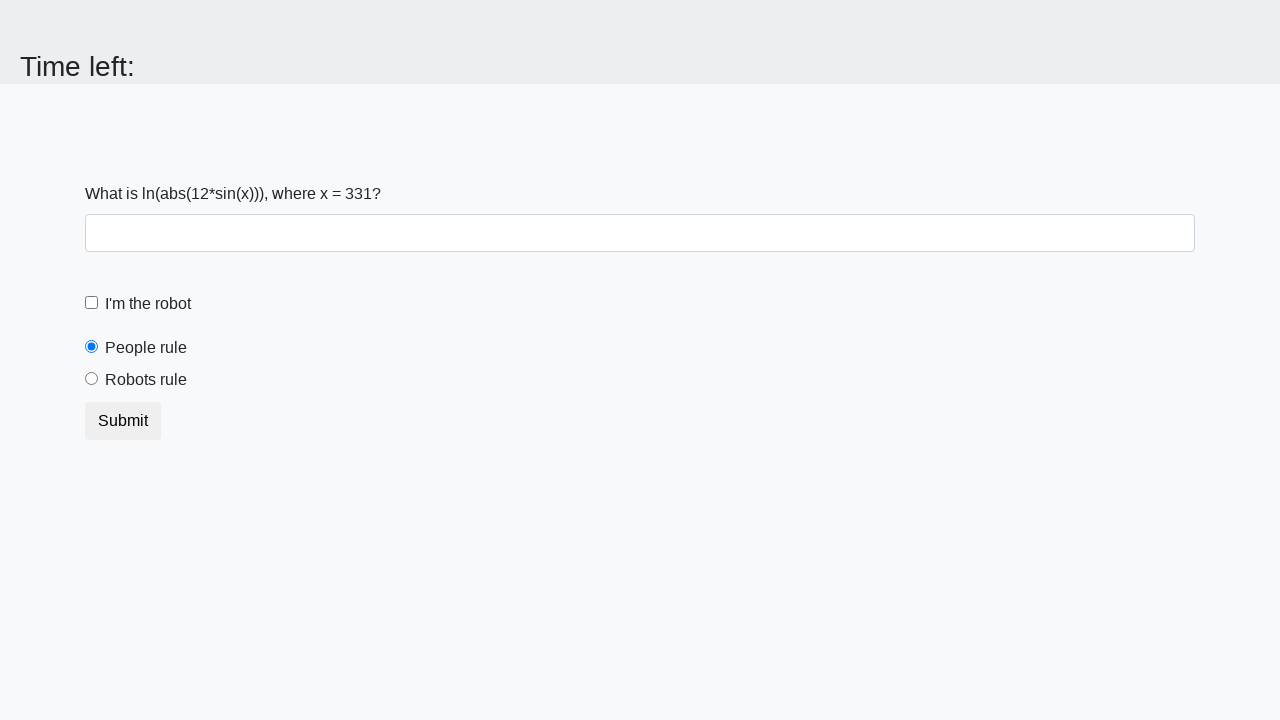

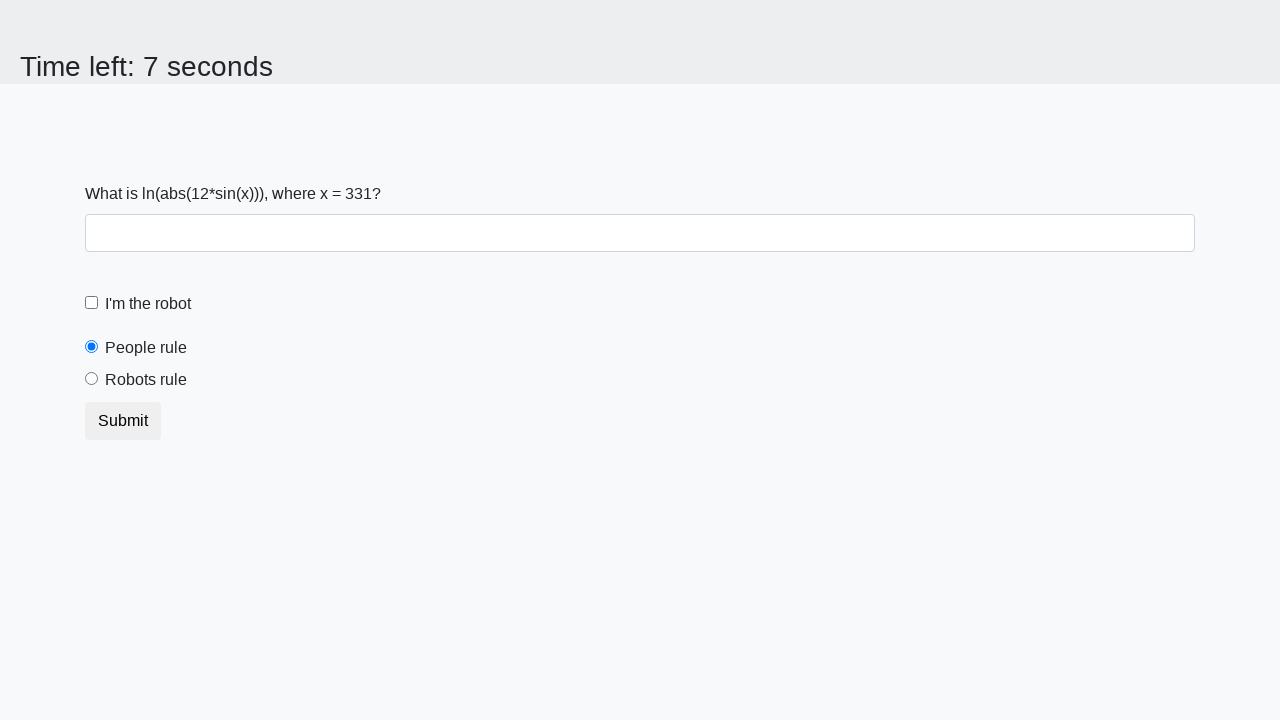